Solves a mathematical problem by extracting a value from an image attribute, calculating the result, and submitting the form with checkbox and radio button selections

Starting URL: http://suninjuly.github.io/get_attribute.html

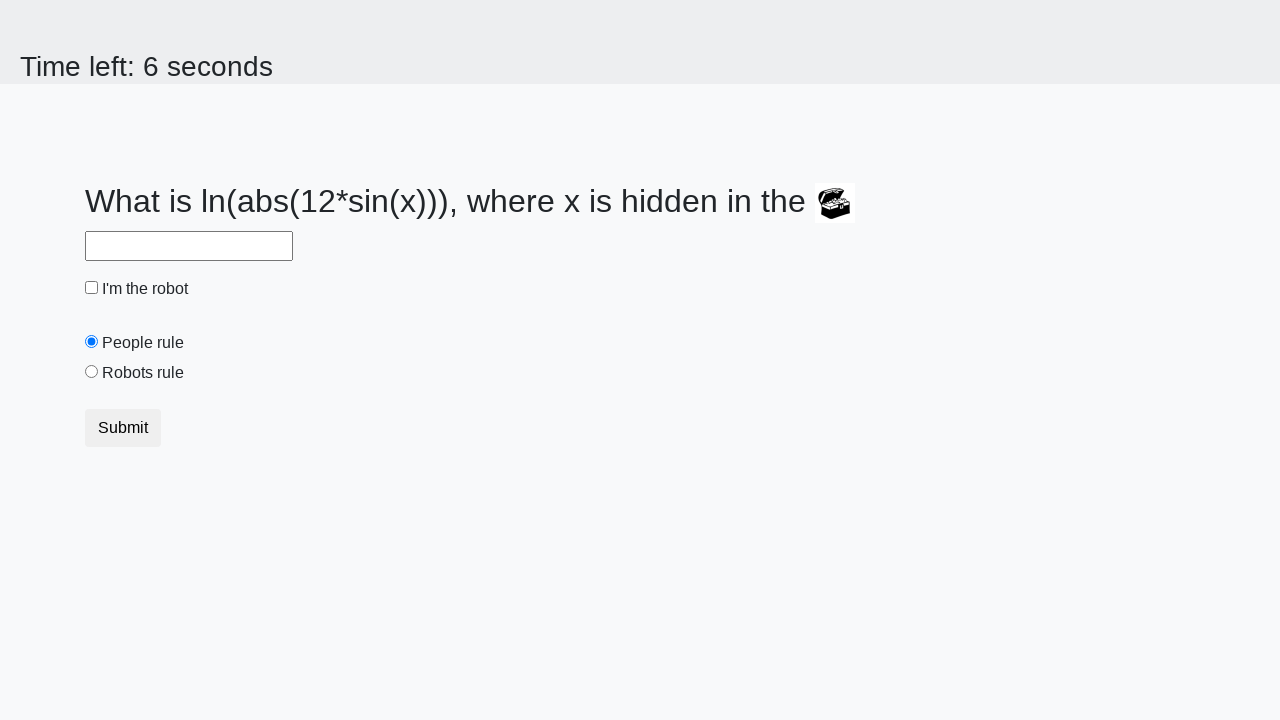

Located the image element containing the mathematical value
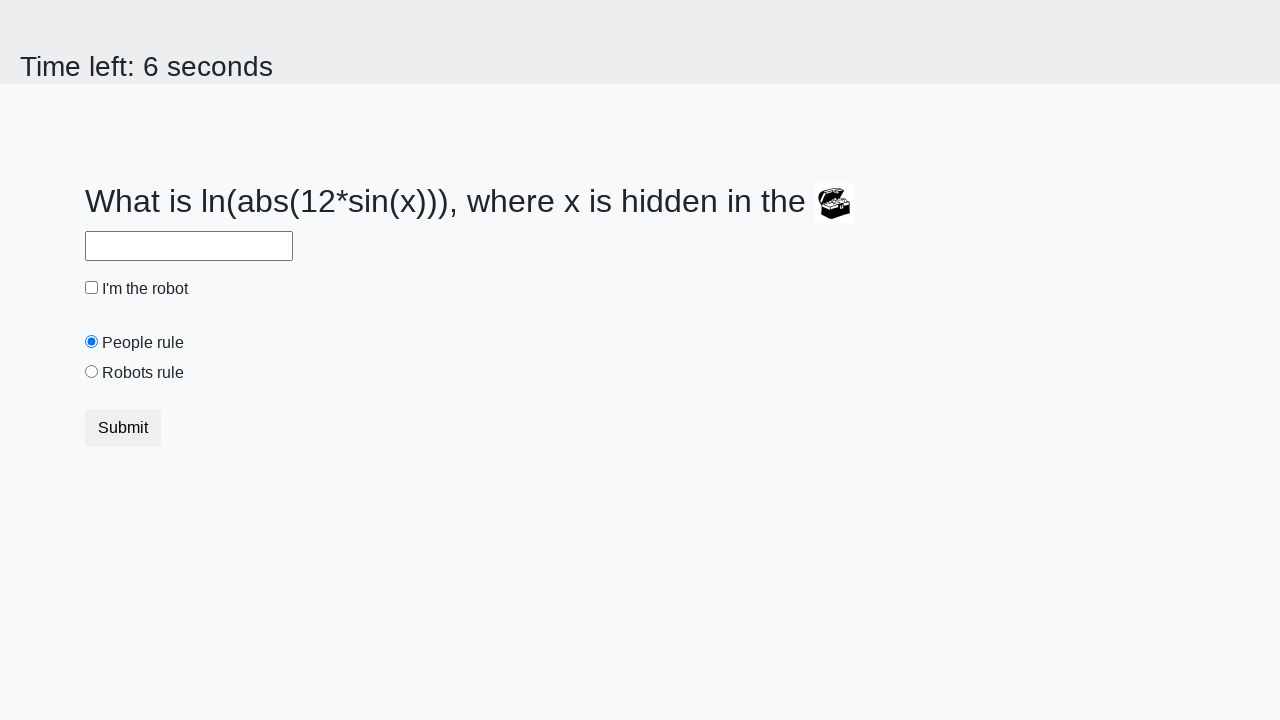

Extracted valuex attribute from image: 530
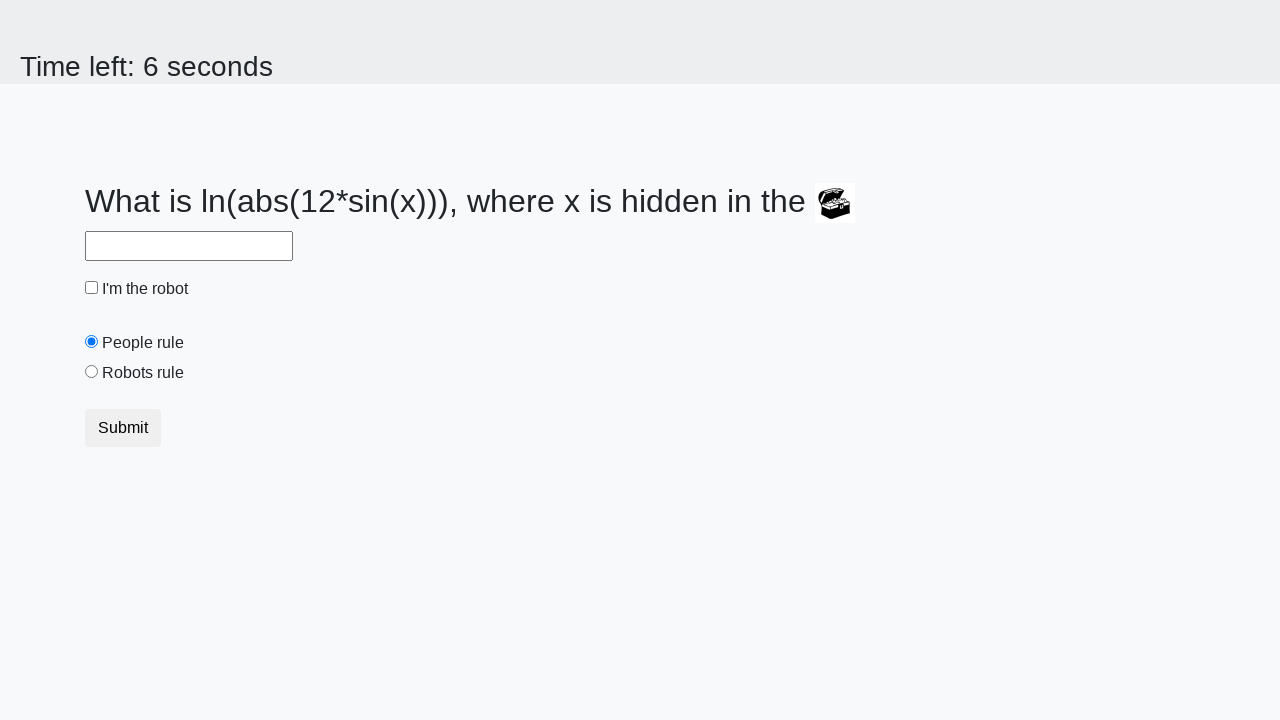

Calculated mathematical result: 2.263157817768343
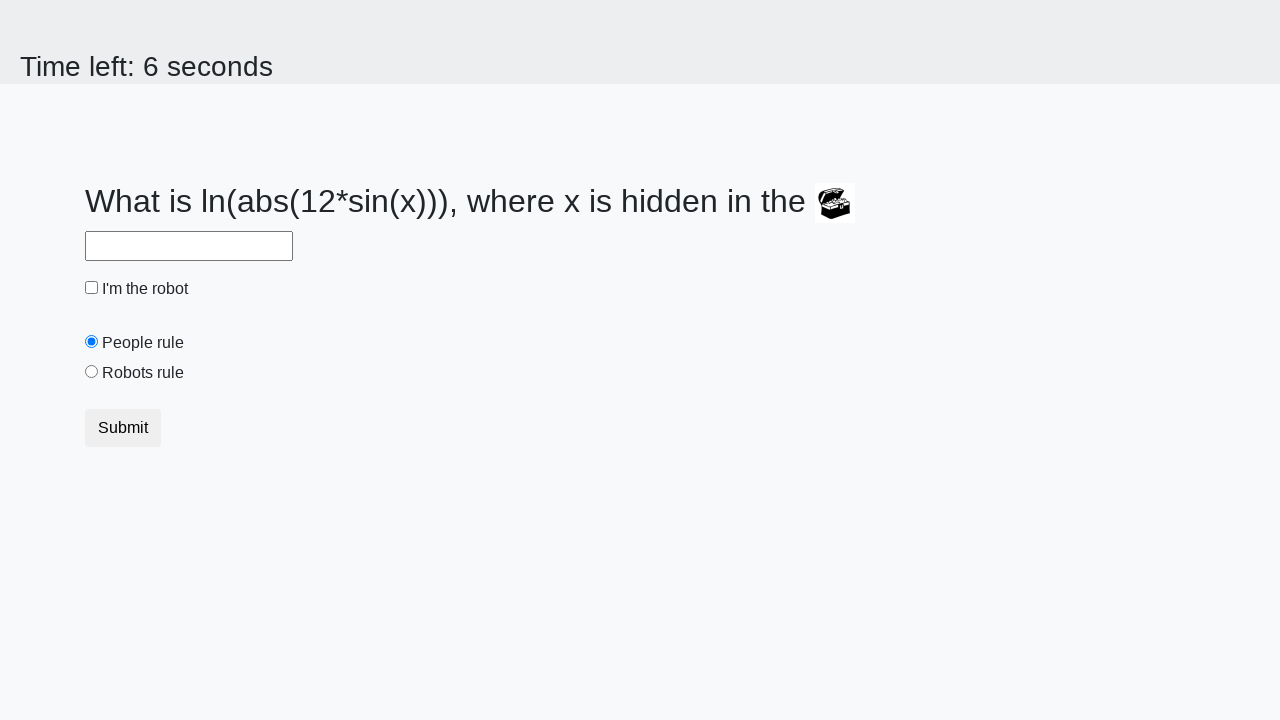

Filled answer field with calculated value: 2.263157817768343 on #answer
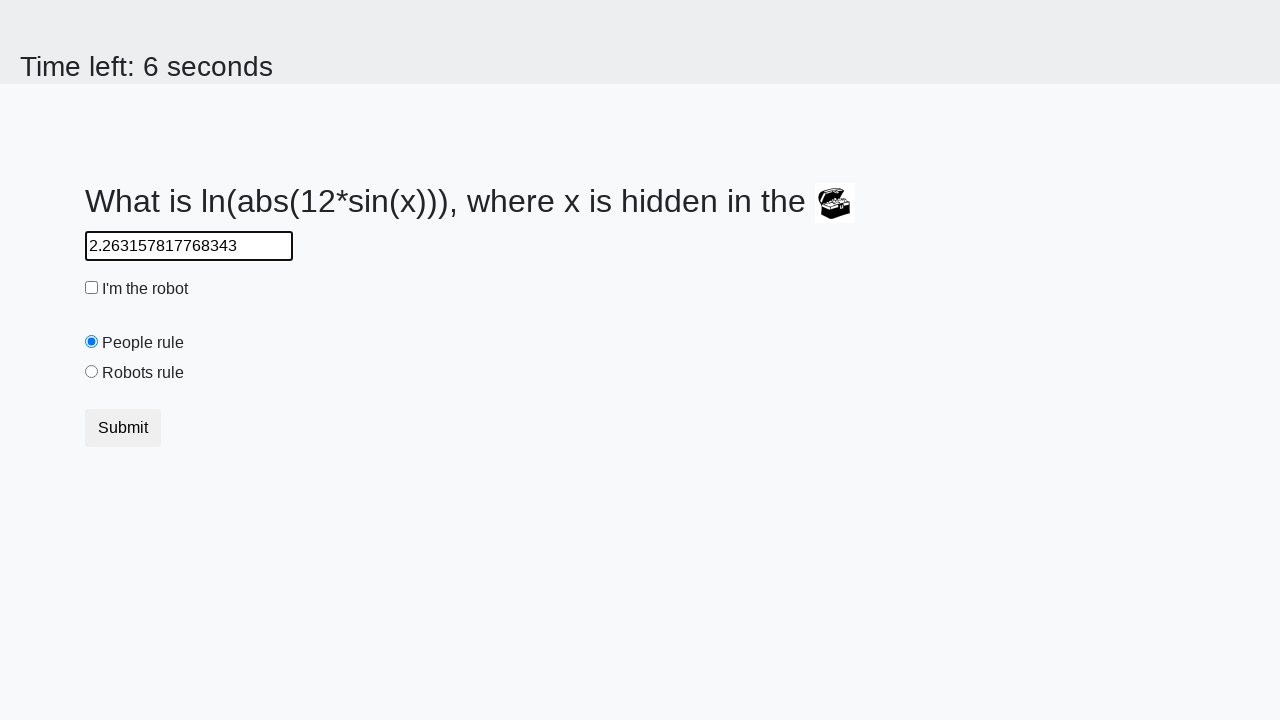

Clicked the checkbox at (92, 288) on input[type='checkbox']
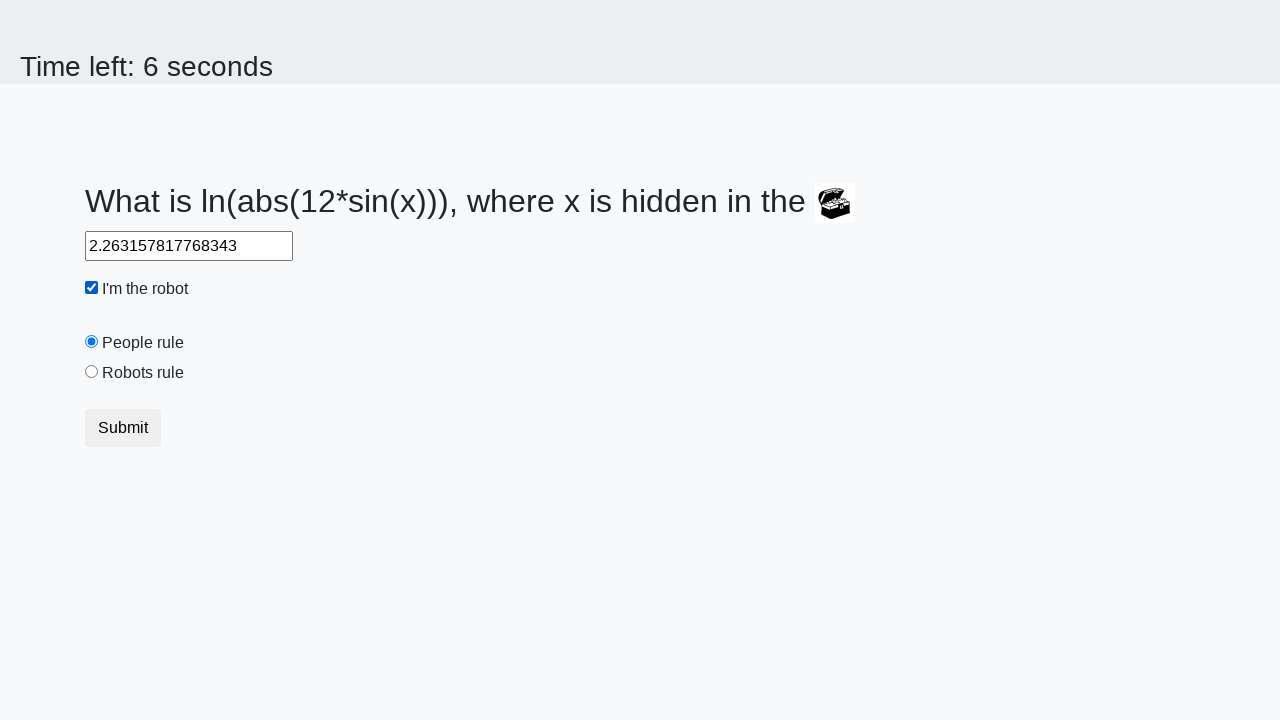

Selected the 'robots rule' radio button at (92, 372) on #robotsRule
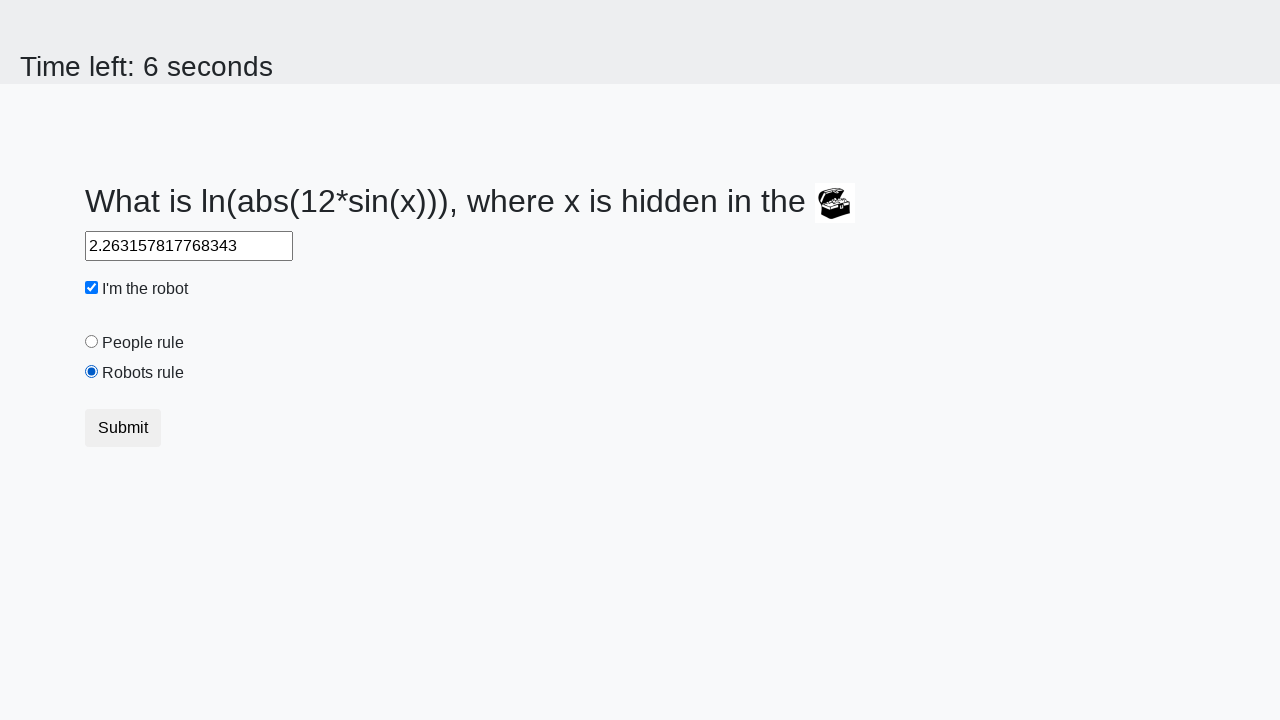

Clicked Submit button to submit the form at (123, 428) on text='Submit'
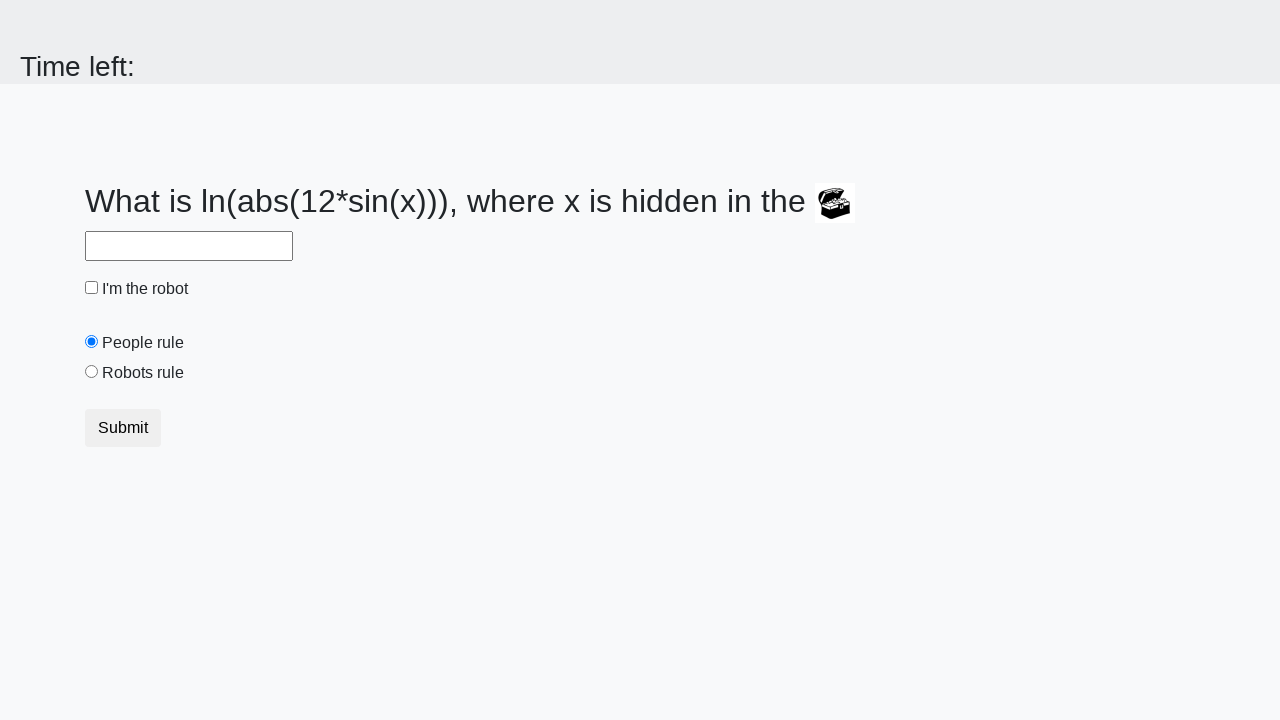

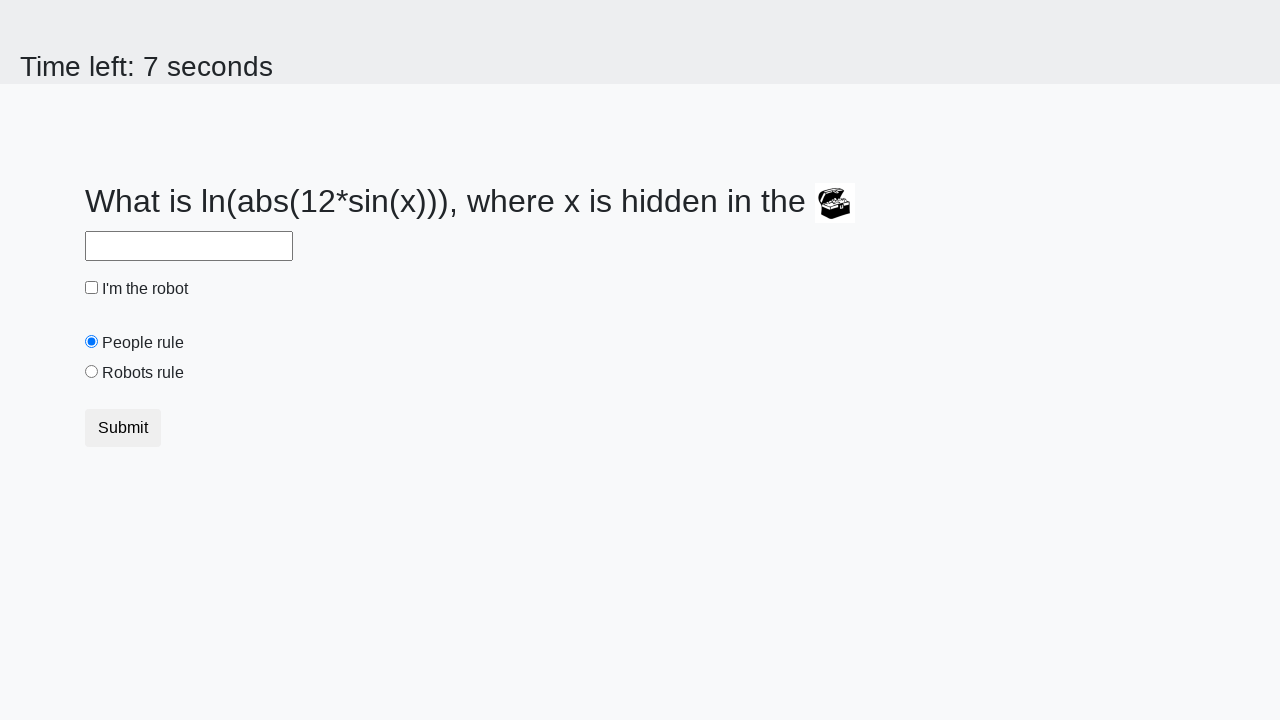